Tests adding multiple todo items and verifying they appear in the list correctly

Starting URL: https://demo.playwright.dev/todomvc

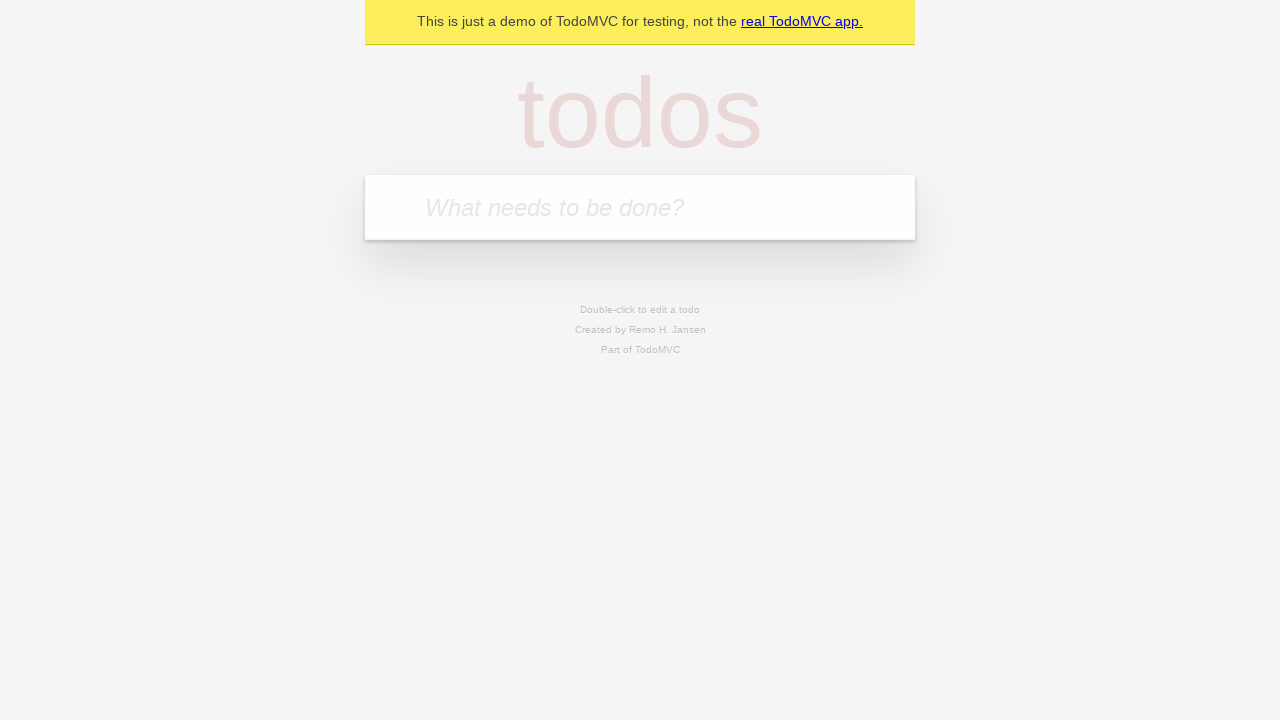

Filled new todo input with 'buy some cheese' on .new-todo
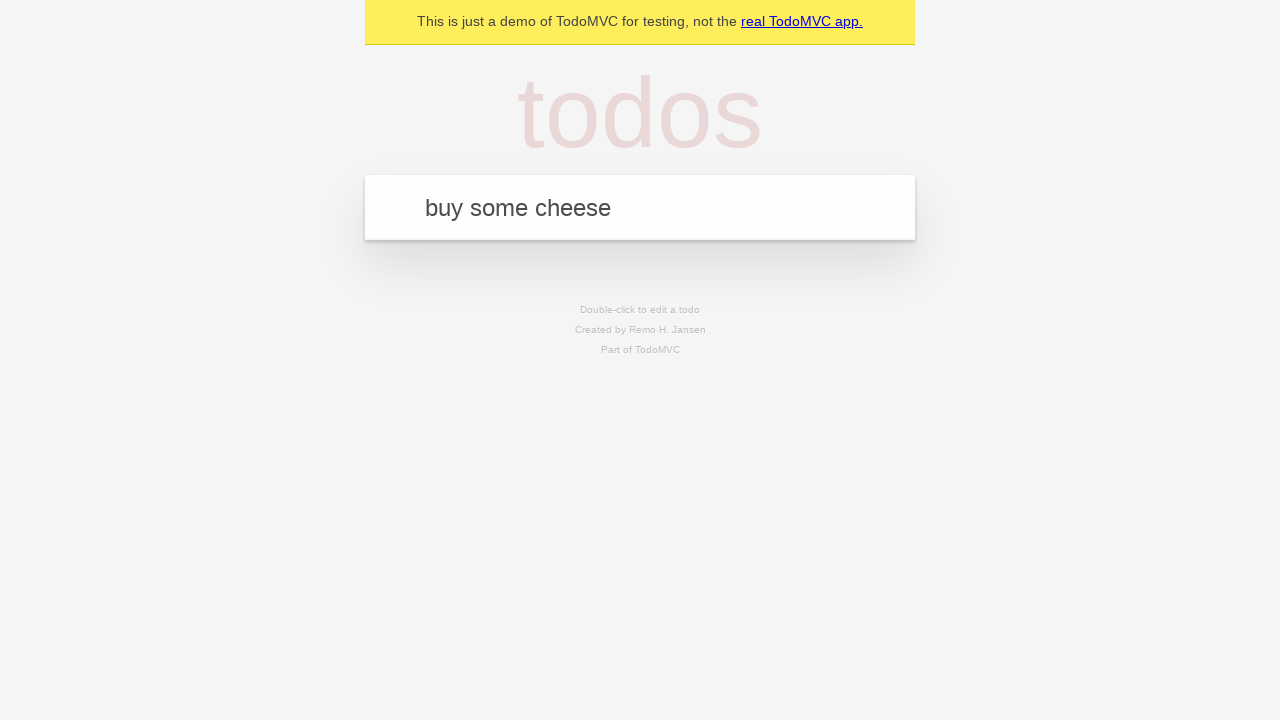

Pressed Enter to add first todo item on .new-todo
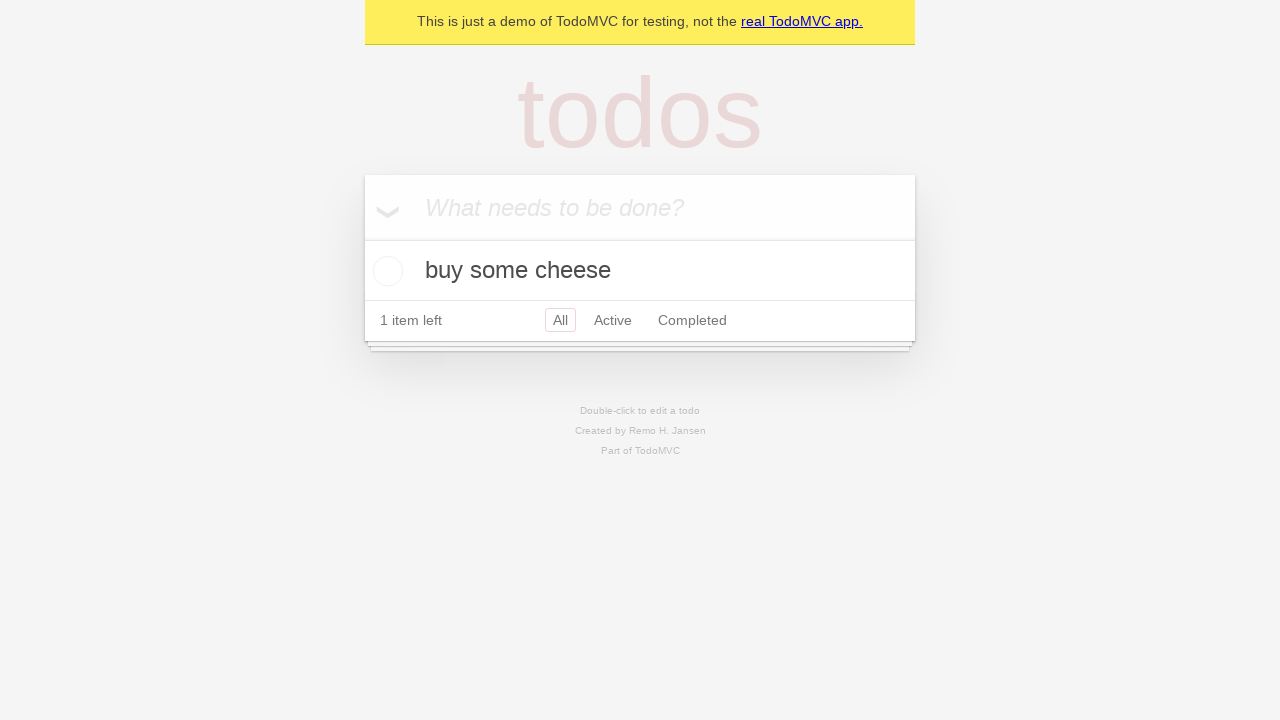

First todo item appeared in the list
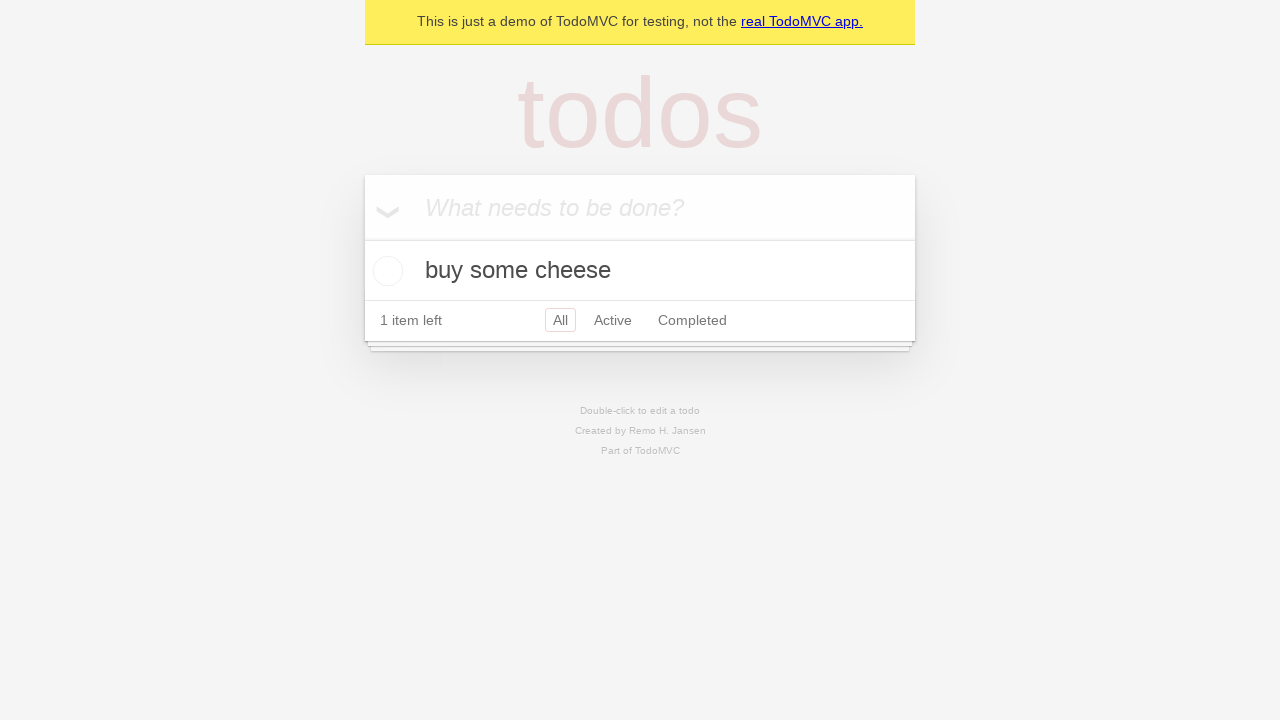

Filled new todo input with 'feed the cat' on .new-todo
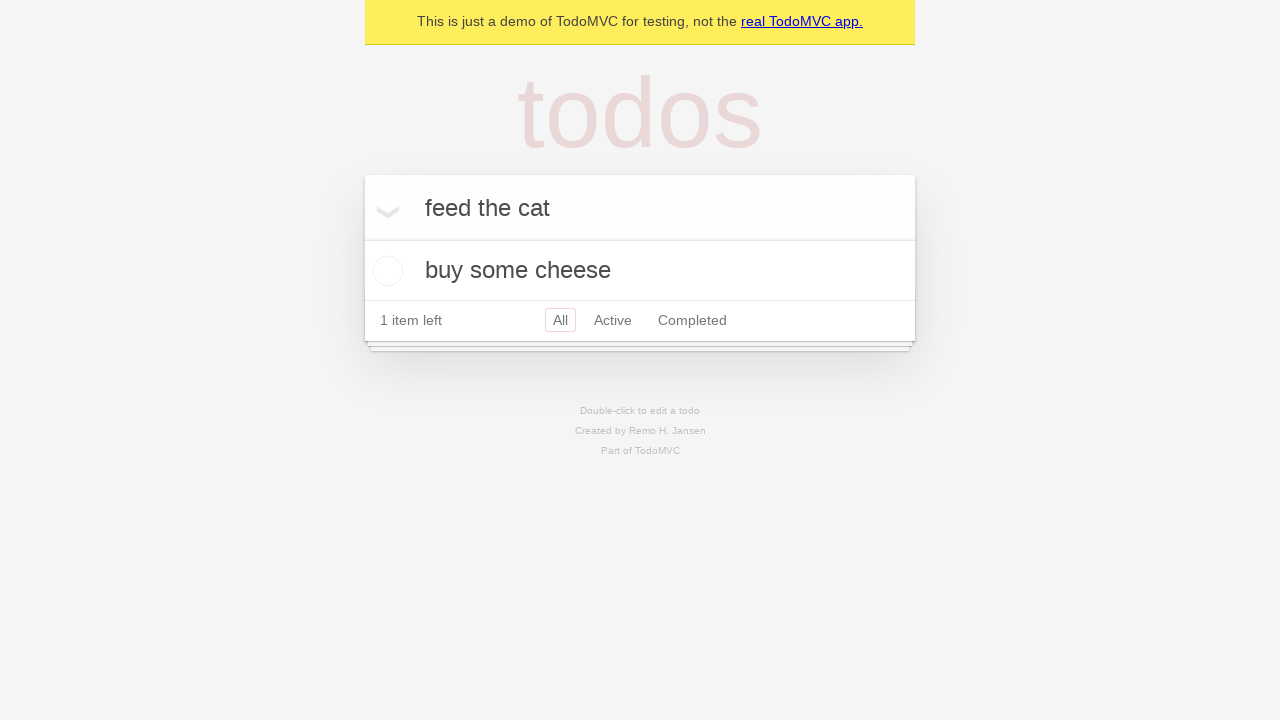

Pressed Enter to add second todo item on .new-todo
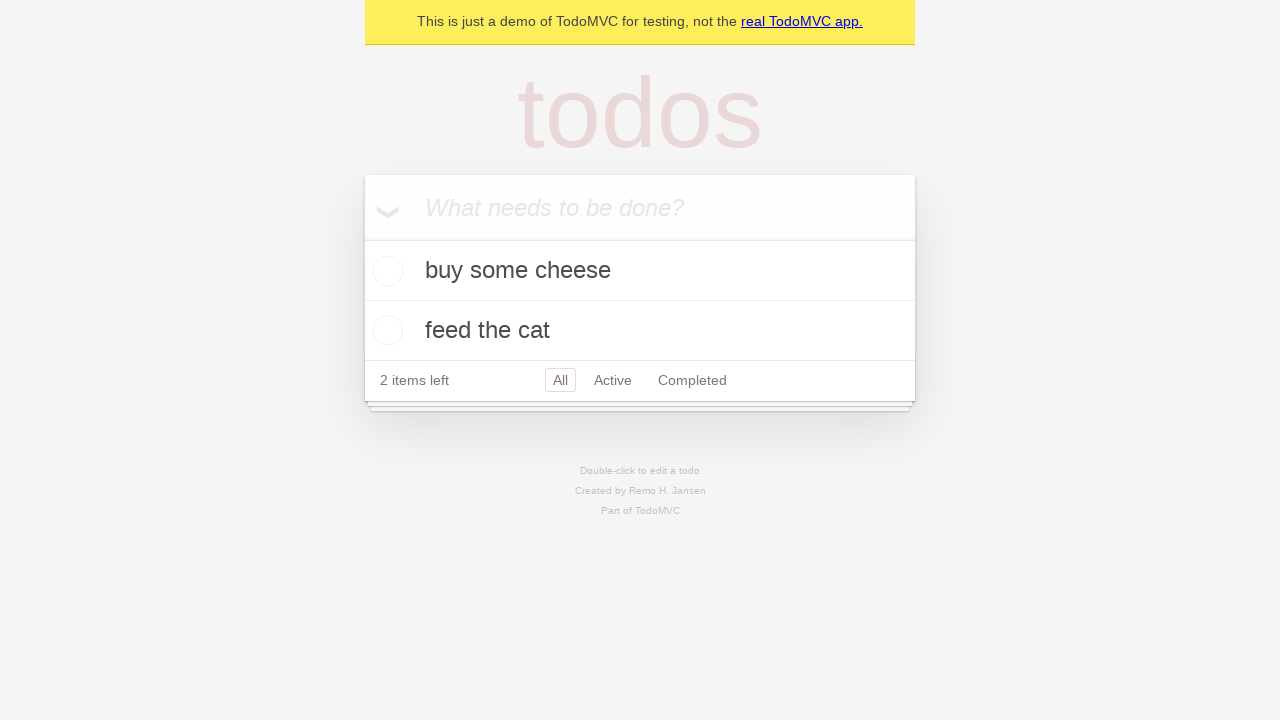

Second todo item appeared in the list
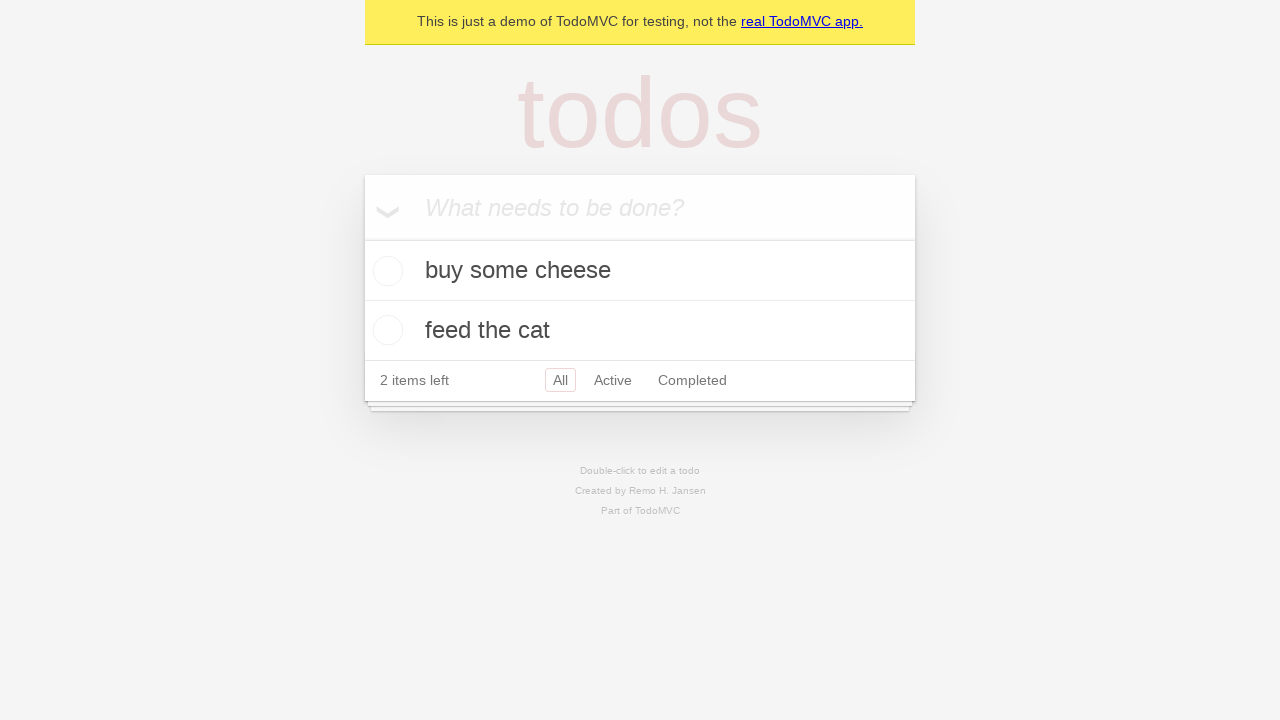

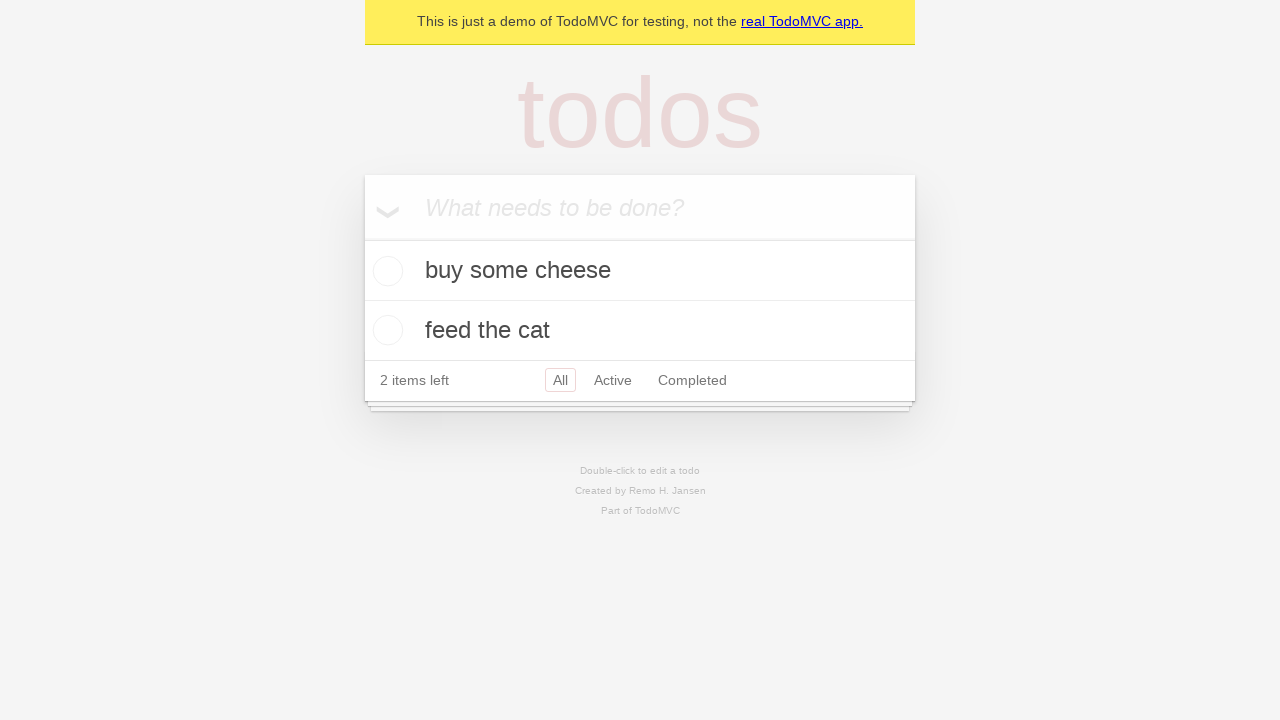